Tests the search functionality on a practice e-commerce site by typing a search query and verifying that the correct number of products are displayed

Starting URL: https://rahulshettyacademy.com/seleniumPractise/#/

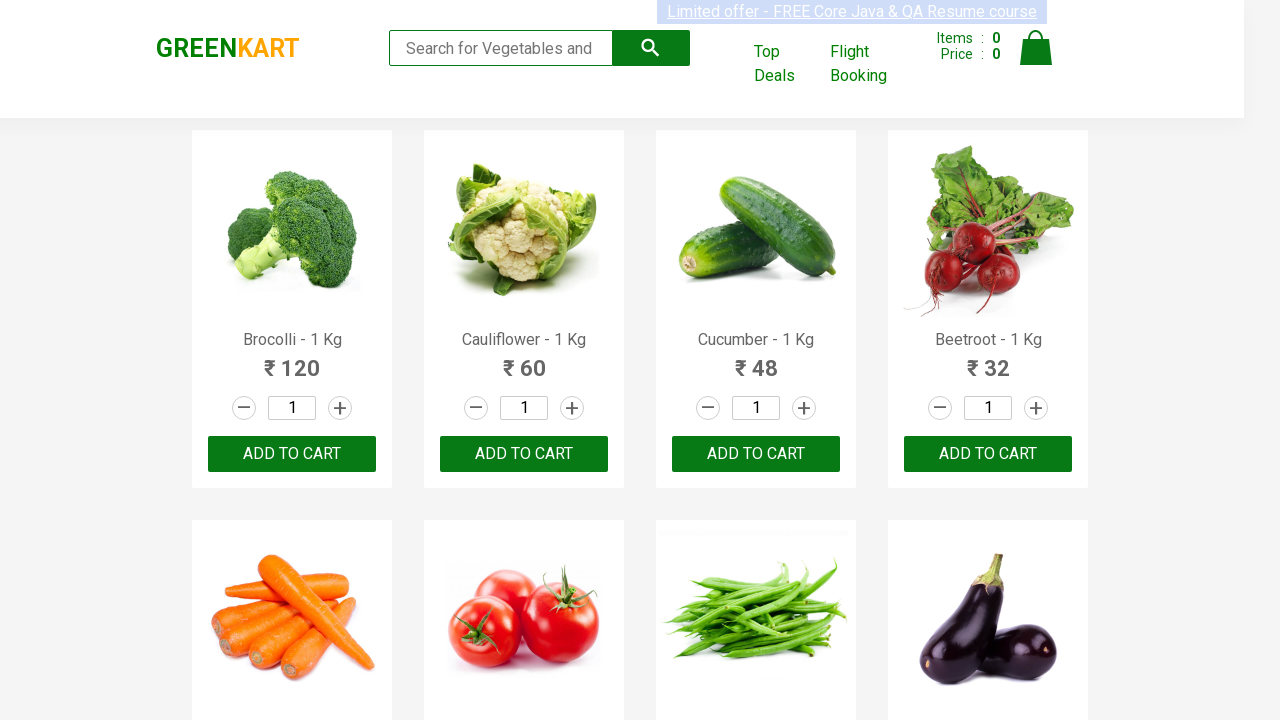

Typed 'ca' in the search box on .search-keyword
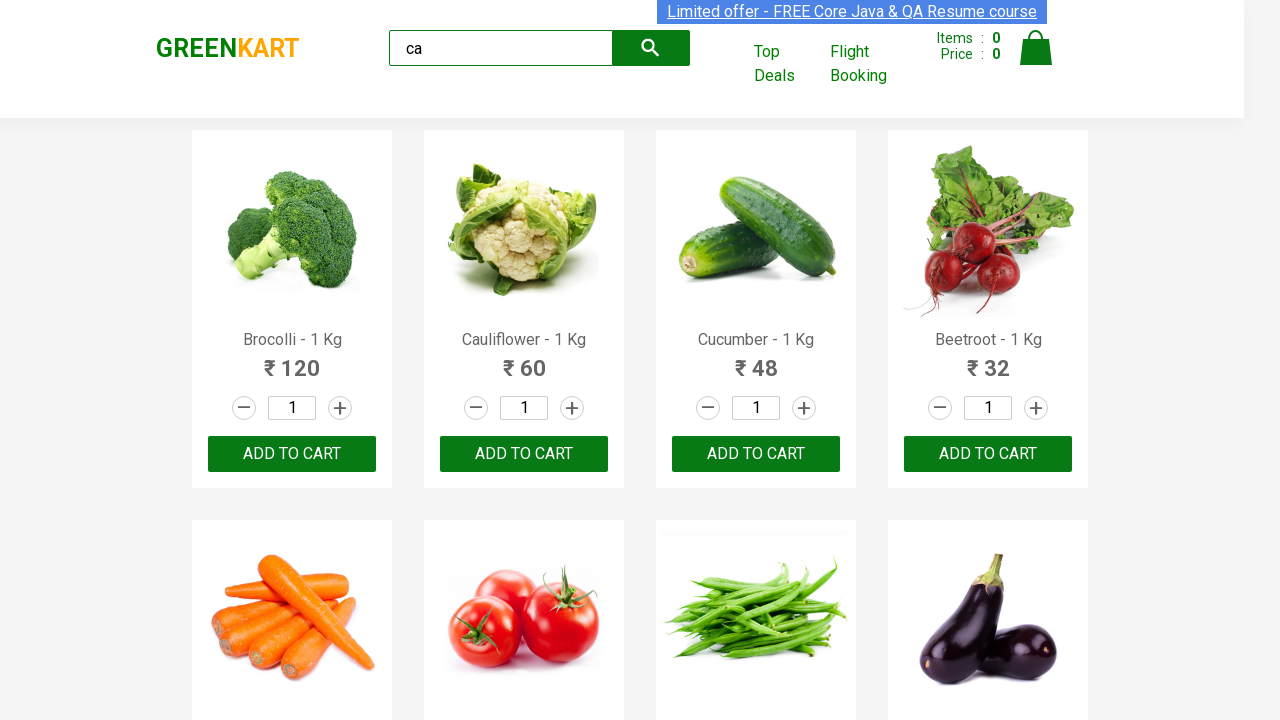

Waited 2 seconds for products to load
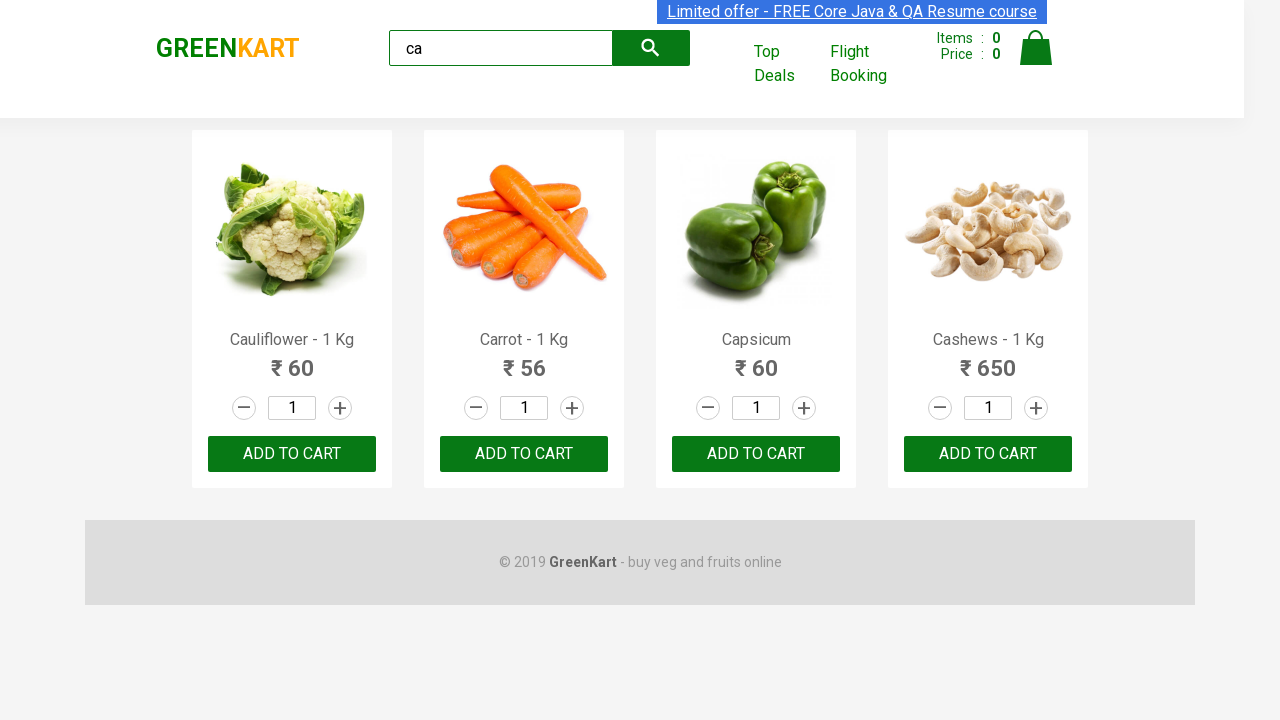

Located all product elements
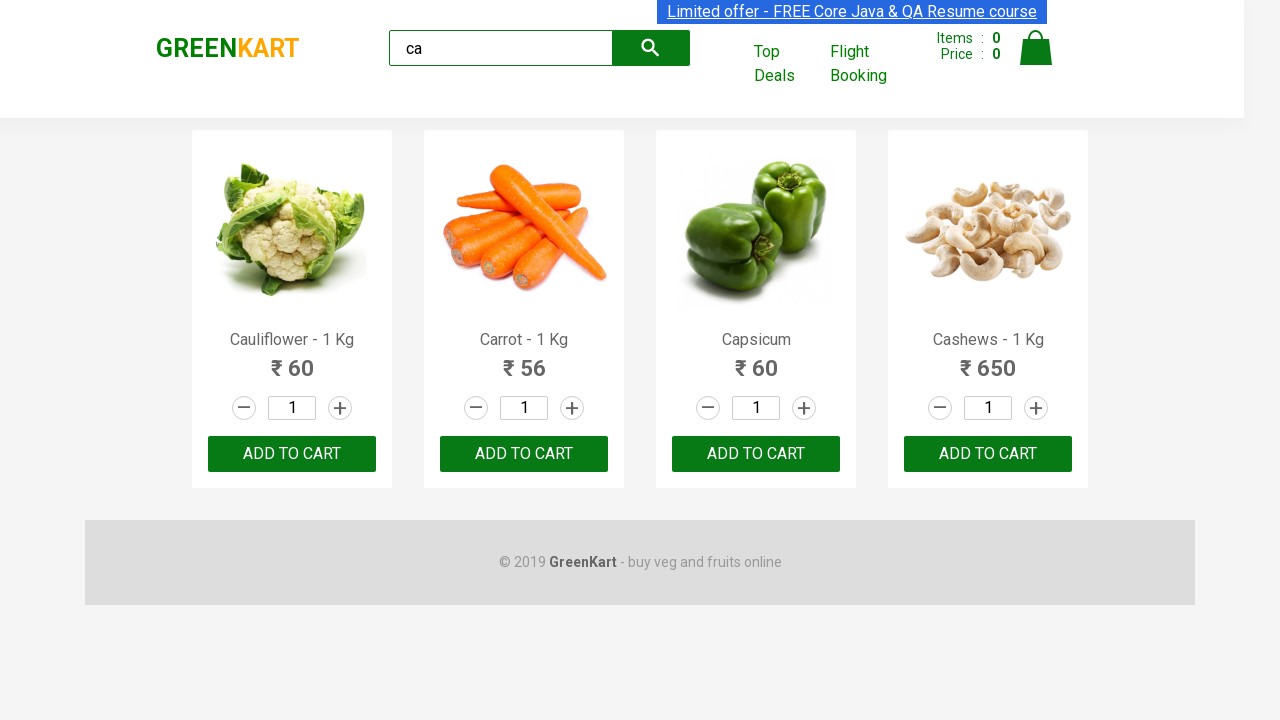

Verified that 4 products are displayed
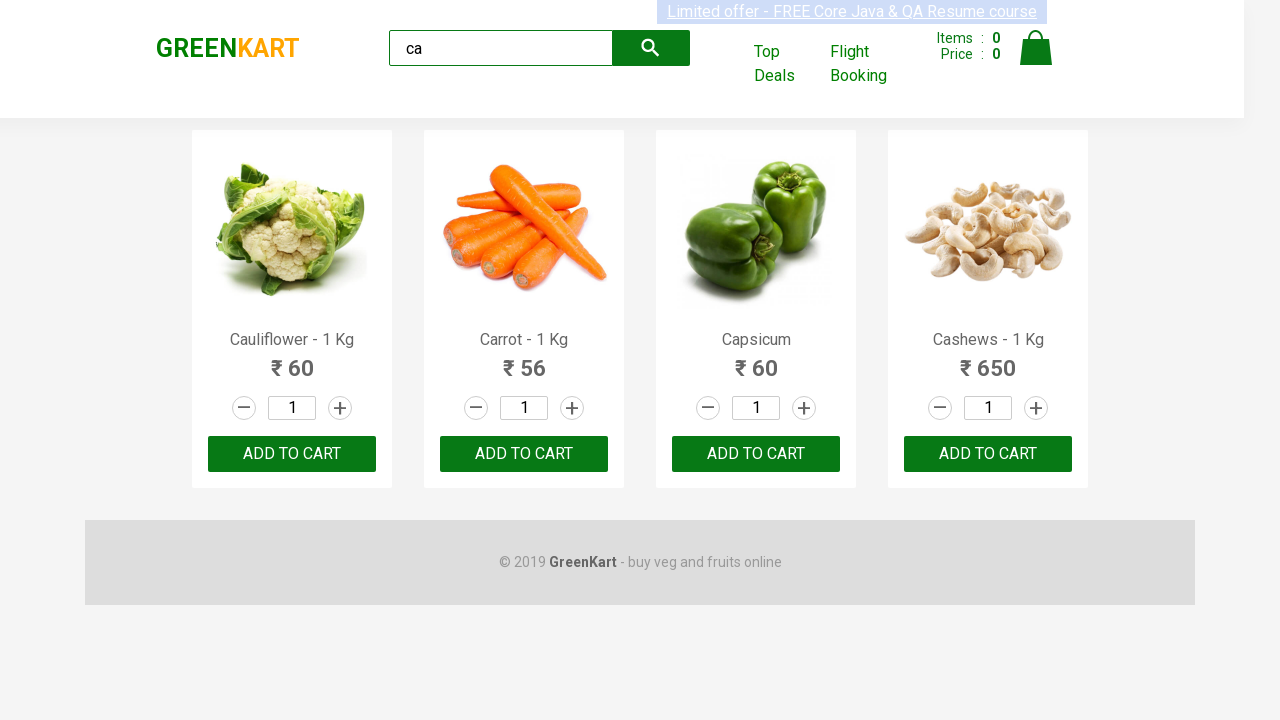

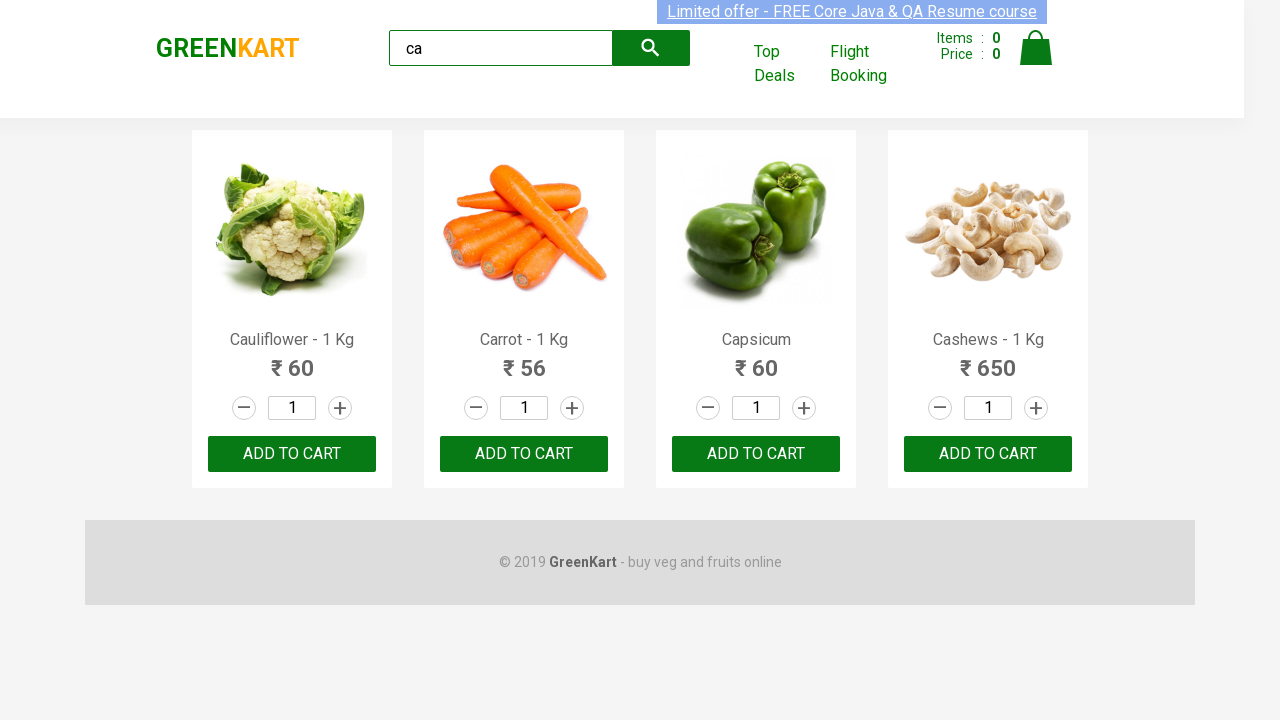